Tests finding an element that becomes visible (unhidden) after clicking a start button on a dynamic loading page

Starting URL: http://the-internet.herokuapp.com/dynamic_loading/1

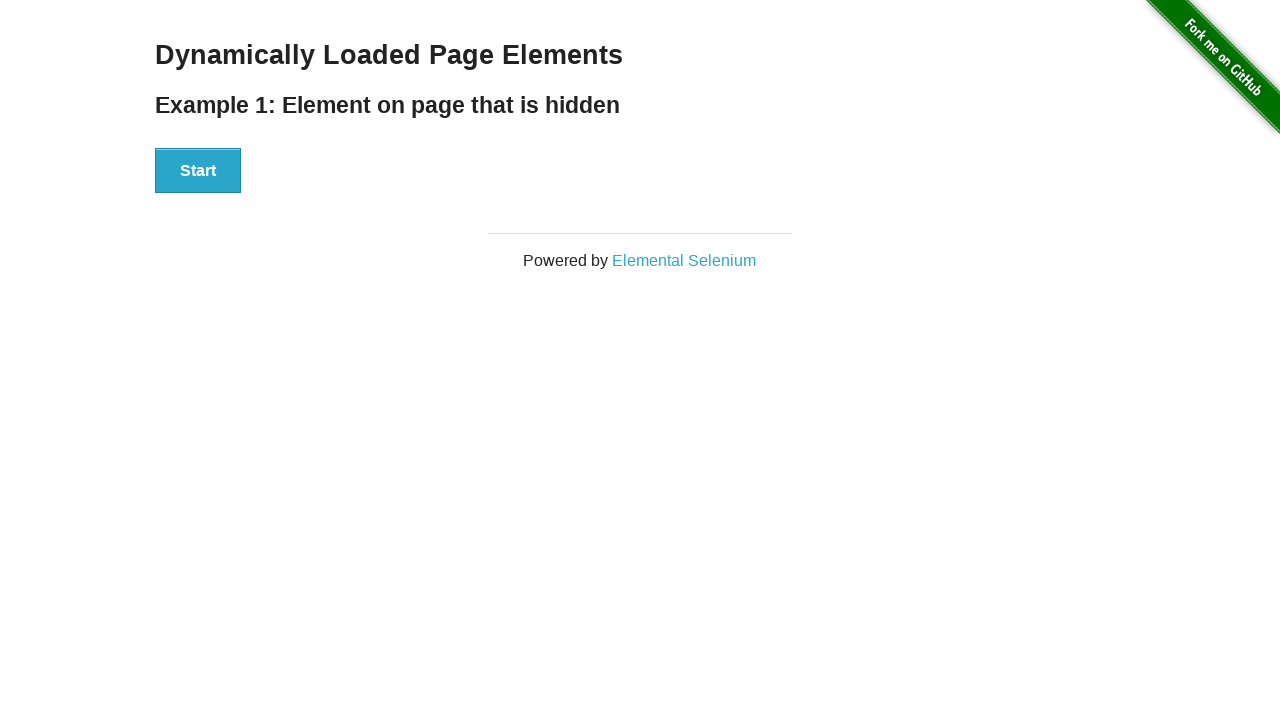

Clicked Start button to trigger dynamic loading at (198, 171) on button:has-text('Start')
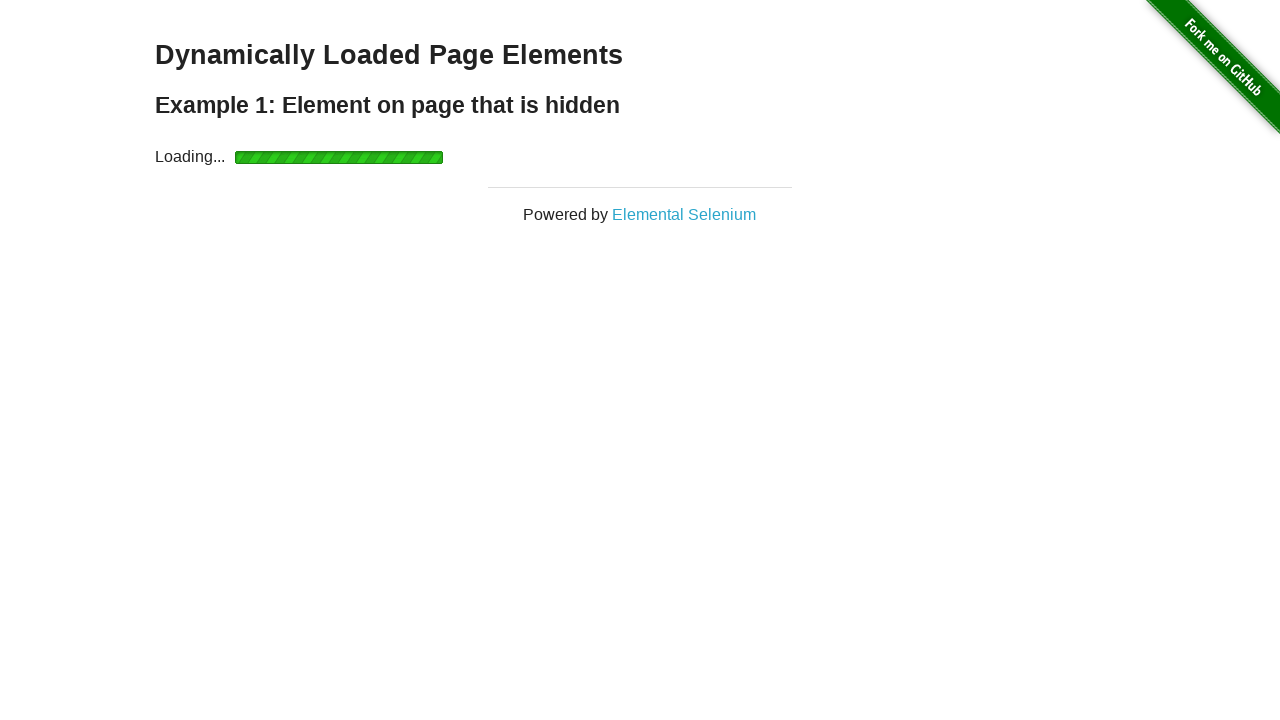

Waited for and found the 'Hello World' label that appears after page load
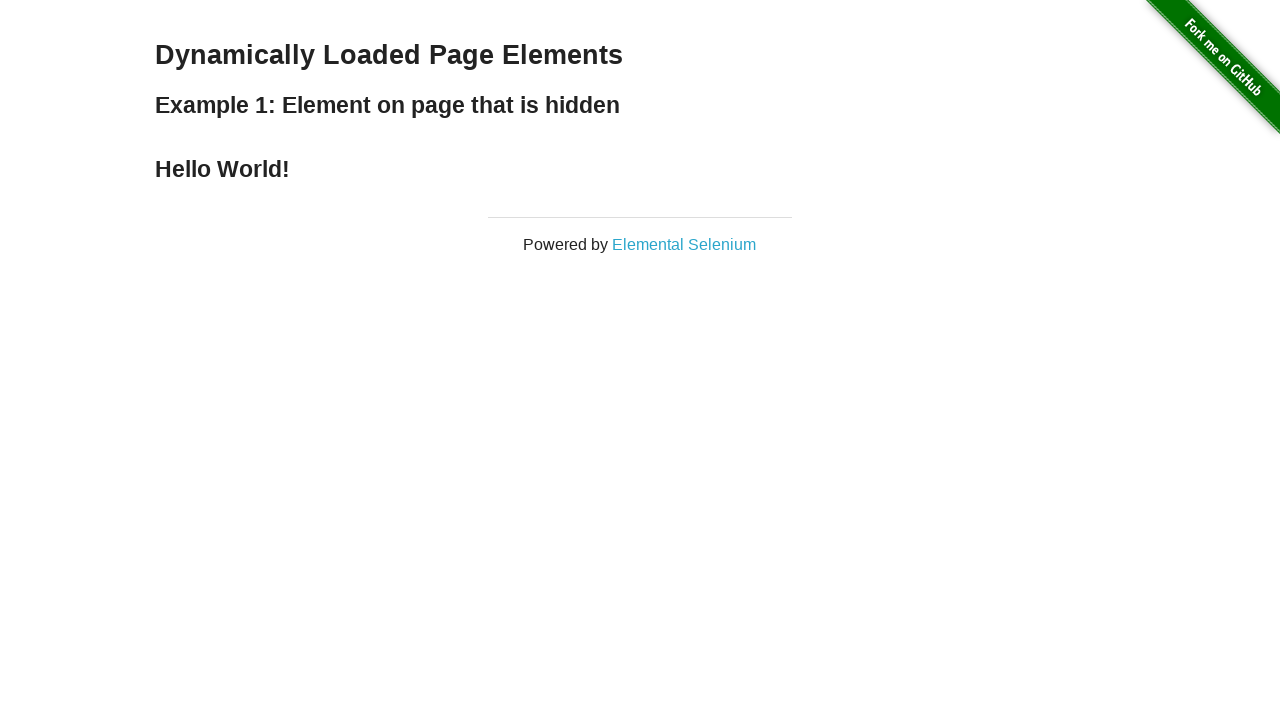

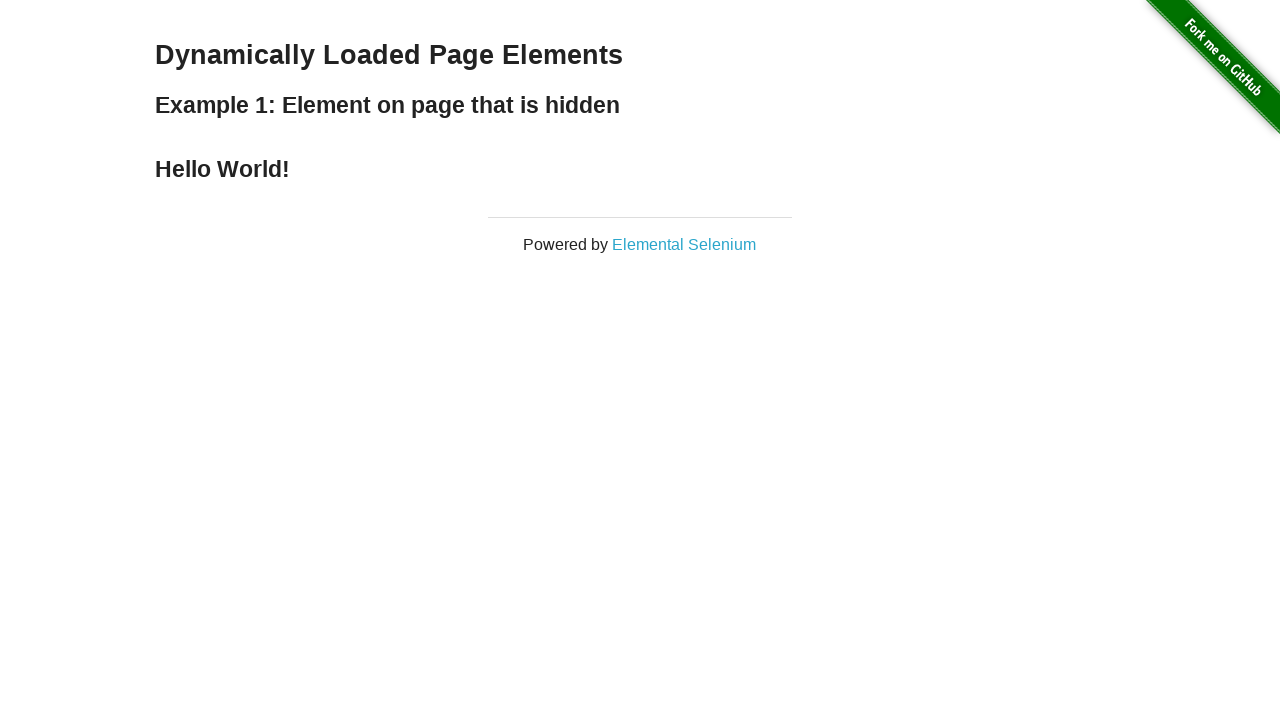